Tests browser window management by maximizing the window and then switching to fullscreen mode on the Swiggy website

Starting URL: https://www.swiggy.com/

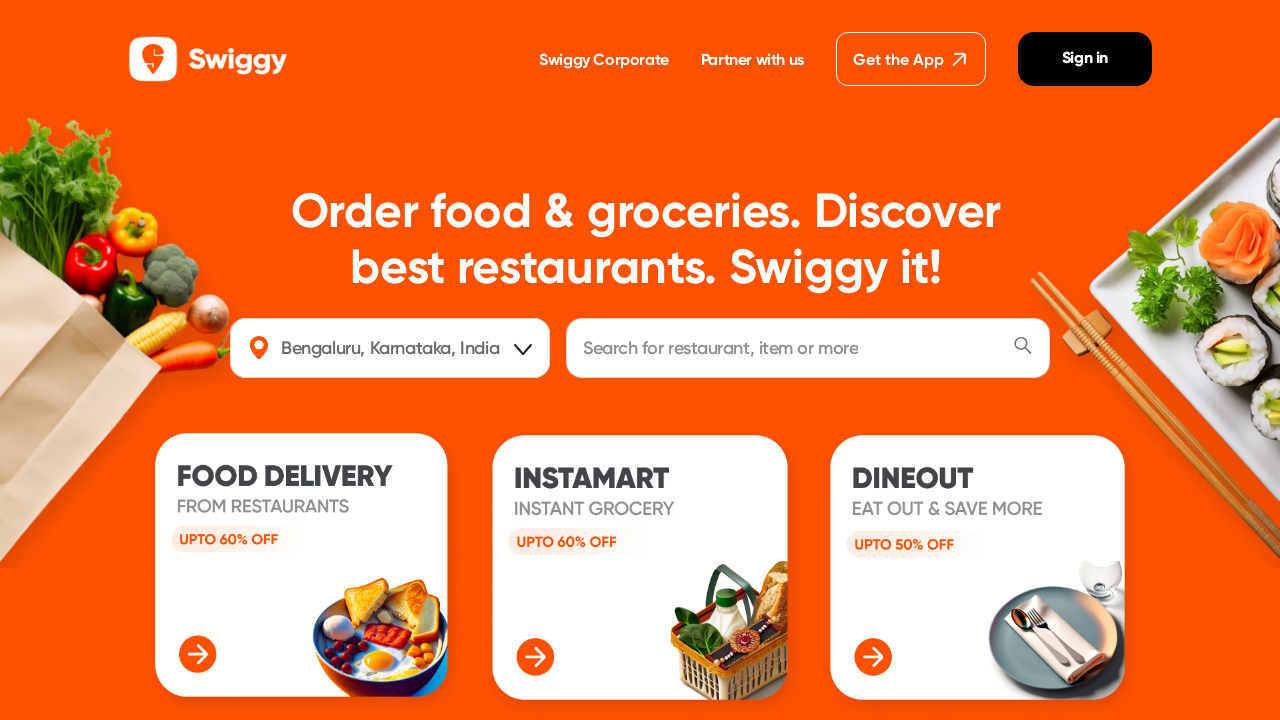

Set viewport size to 1920x1080 to maximize browser window
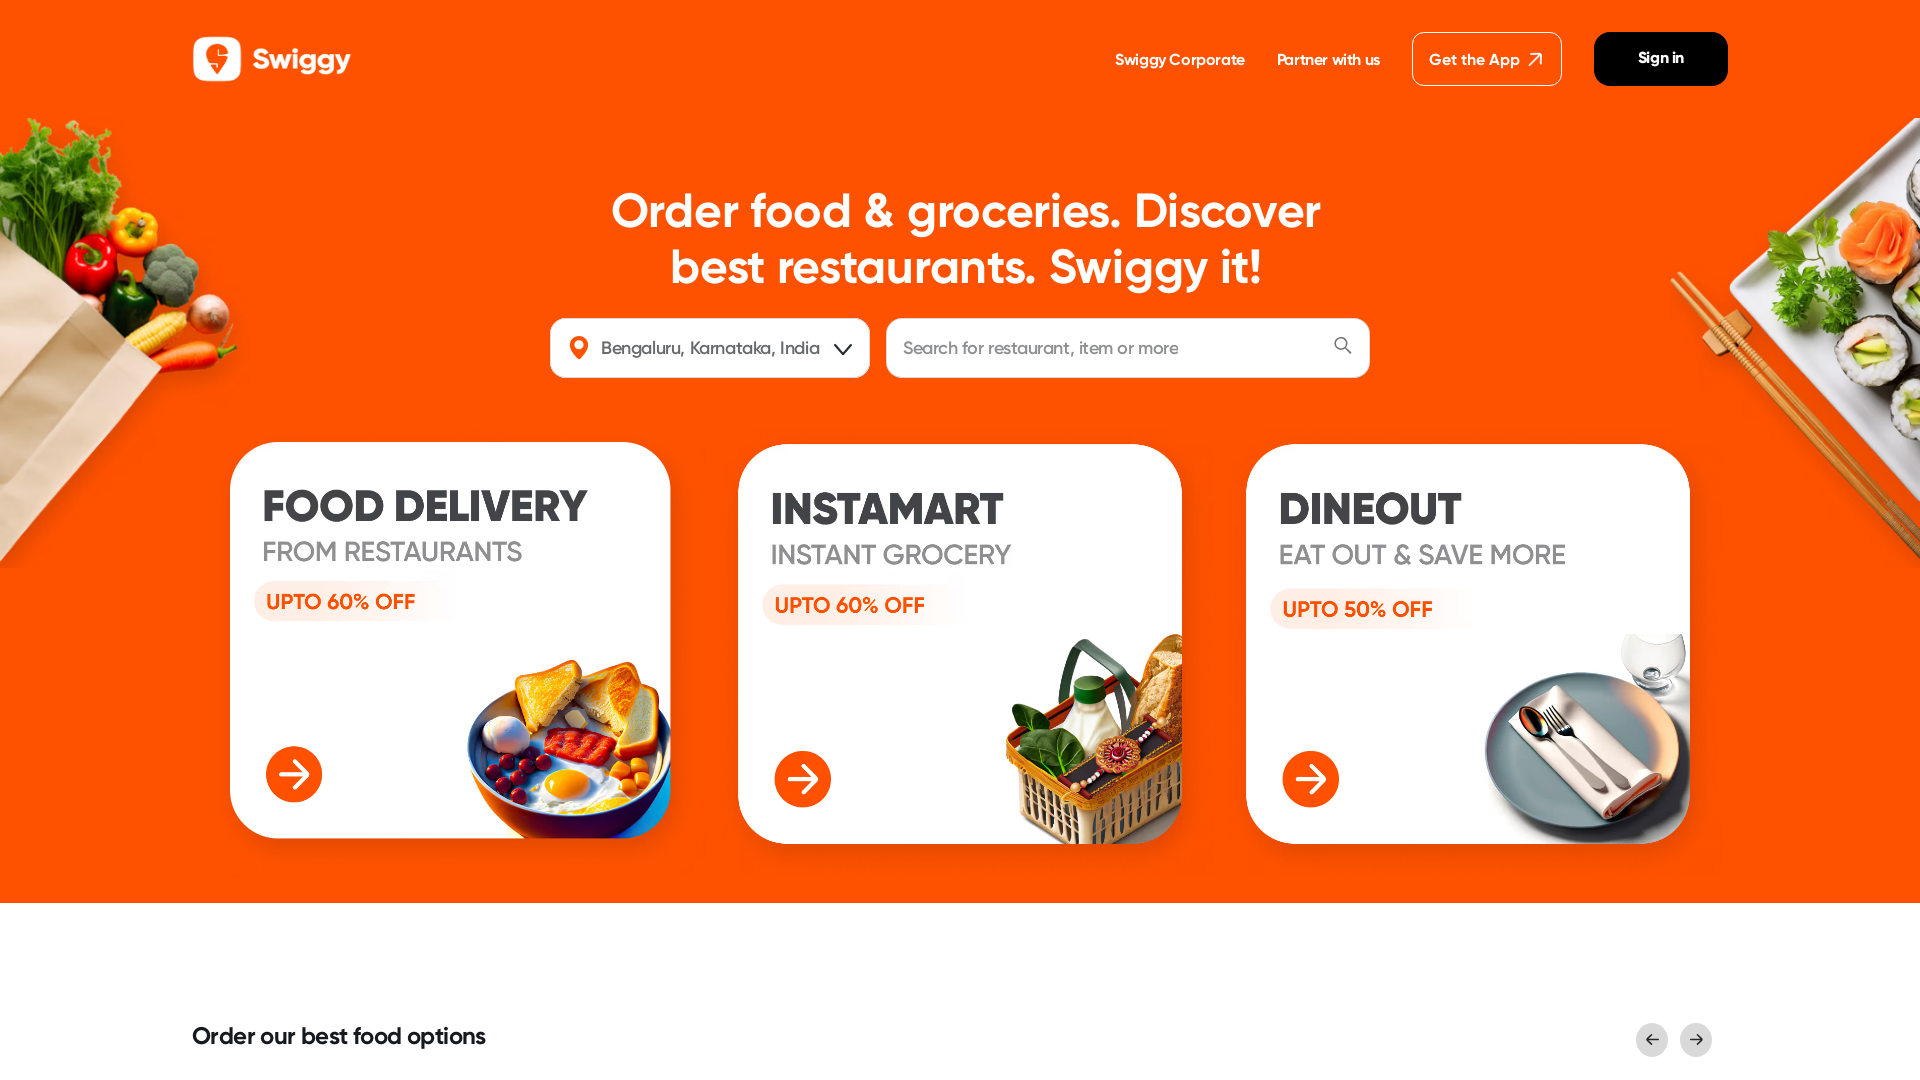

Waited for page to load (domcontentloaded state)
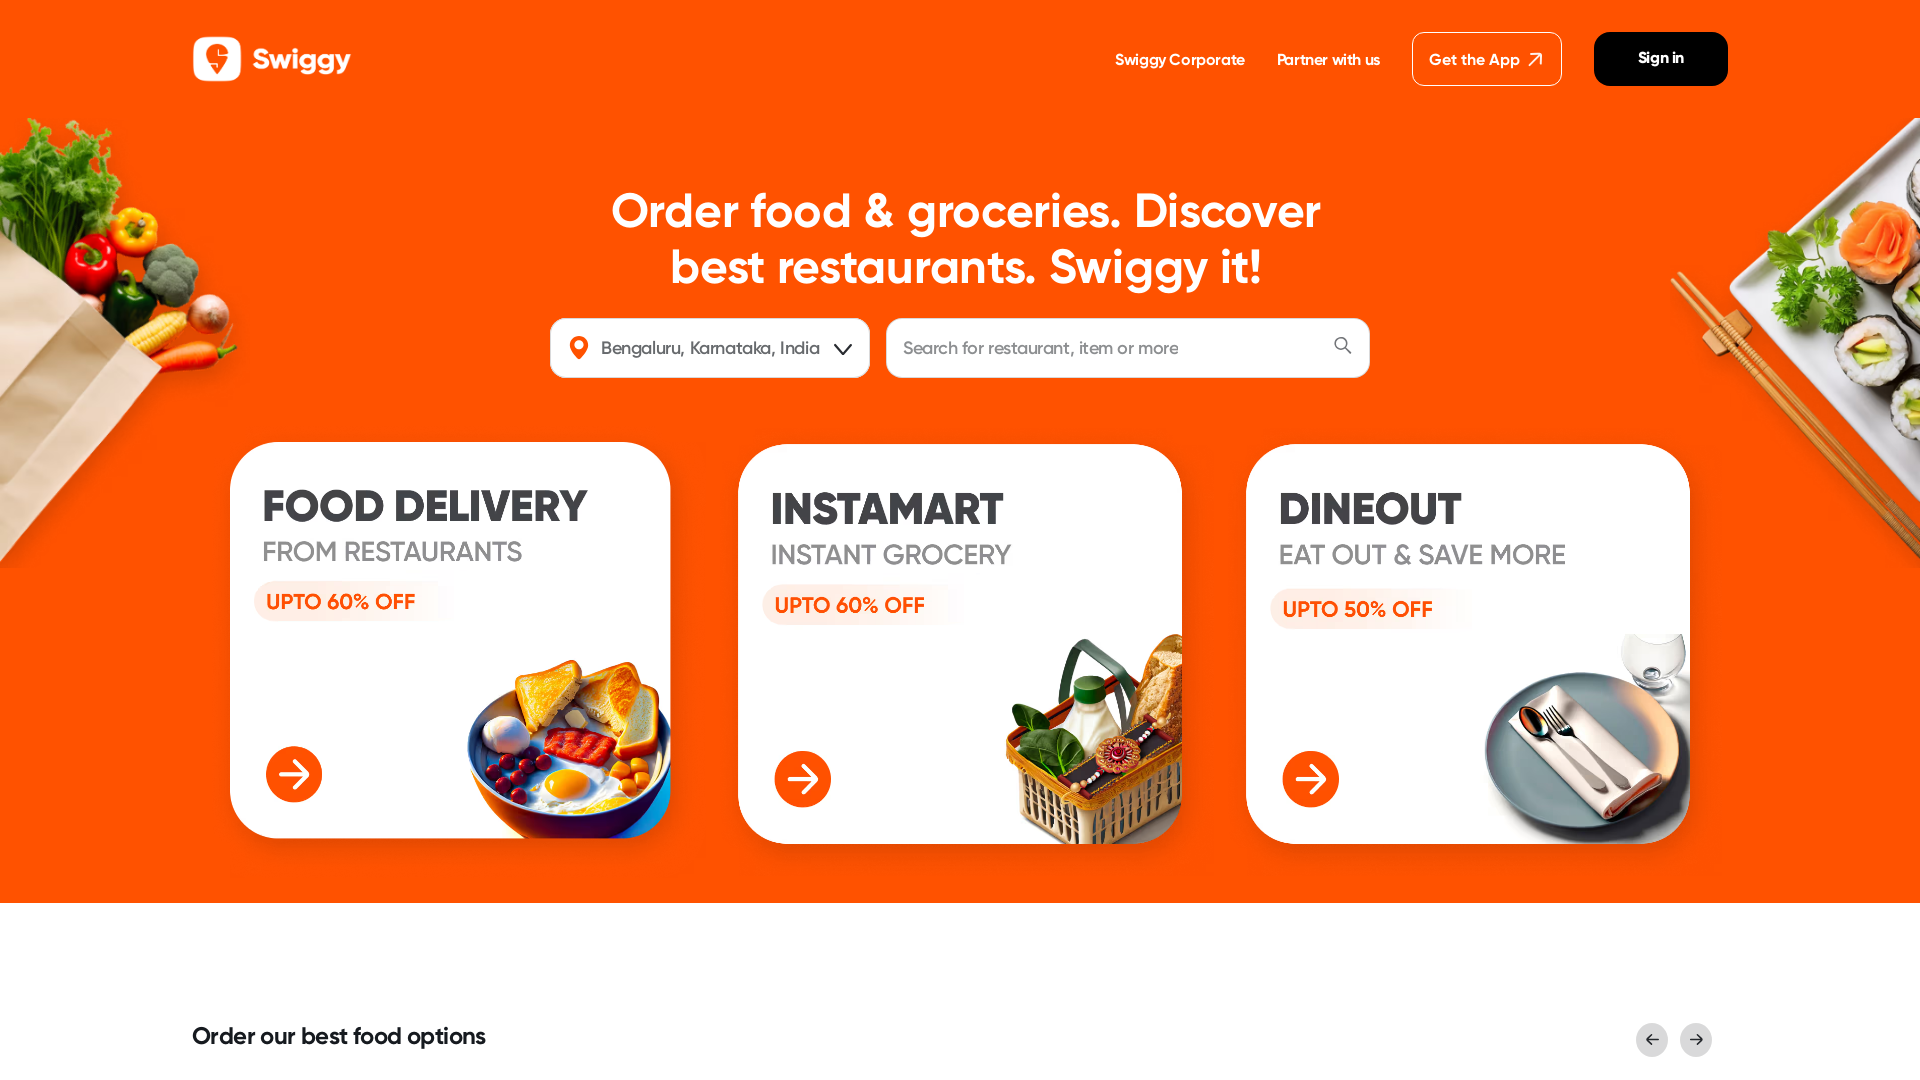

Executed JavaScript to request fullscreen mode on the page
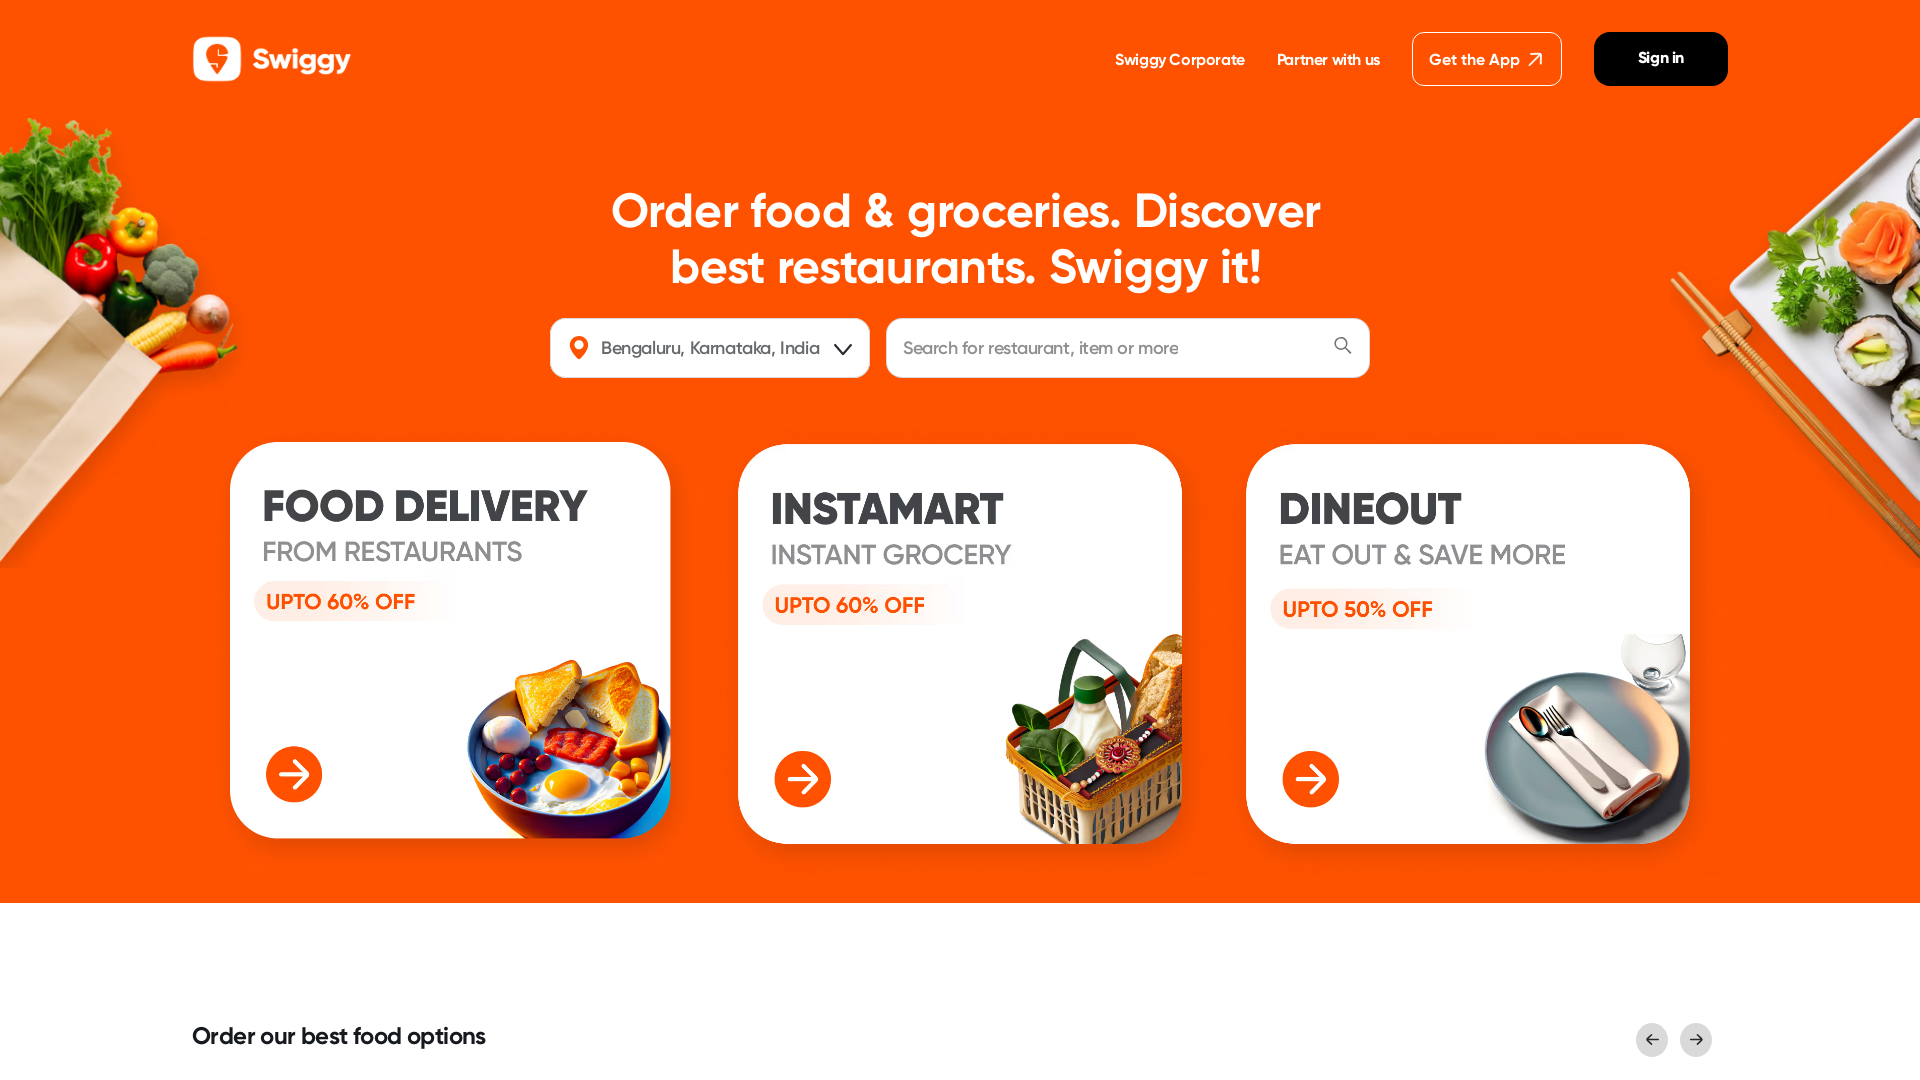

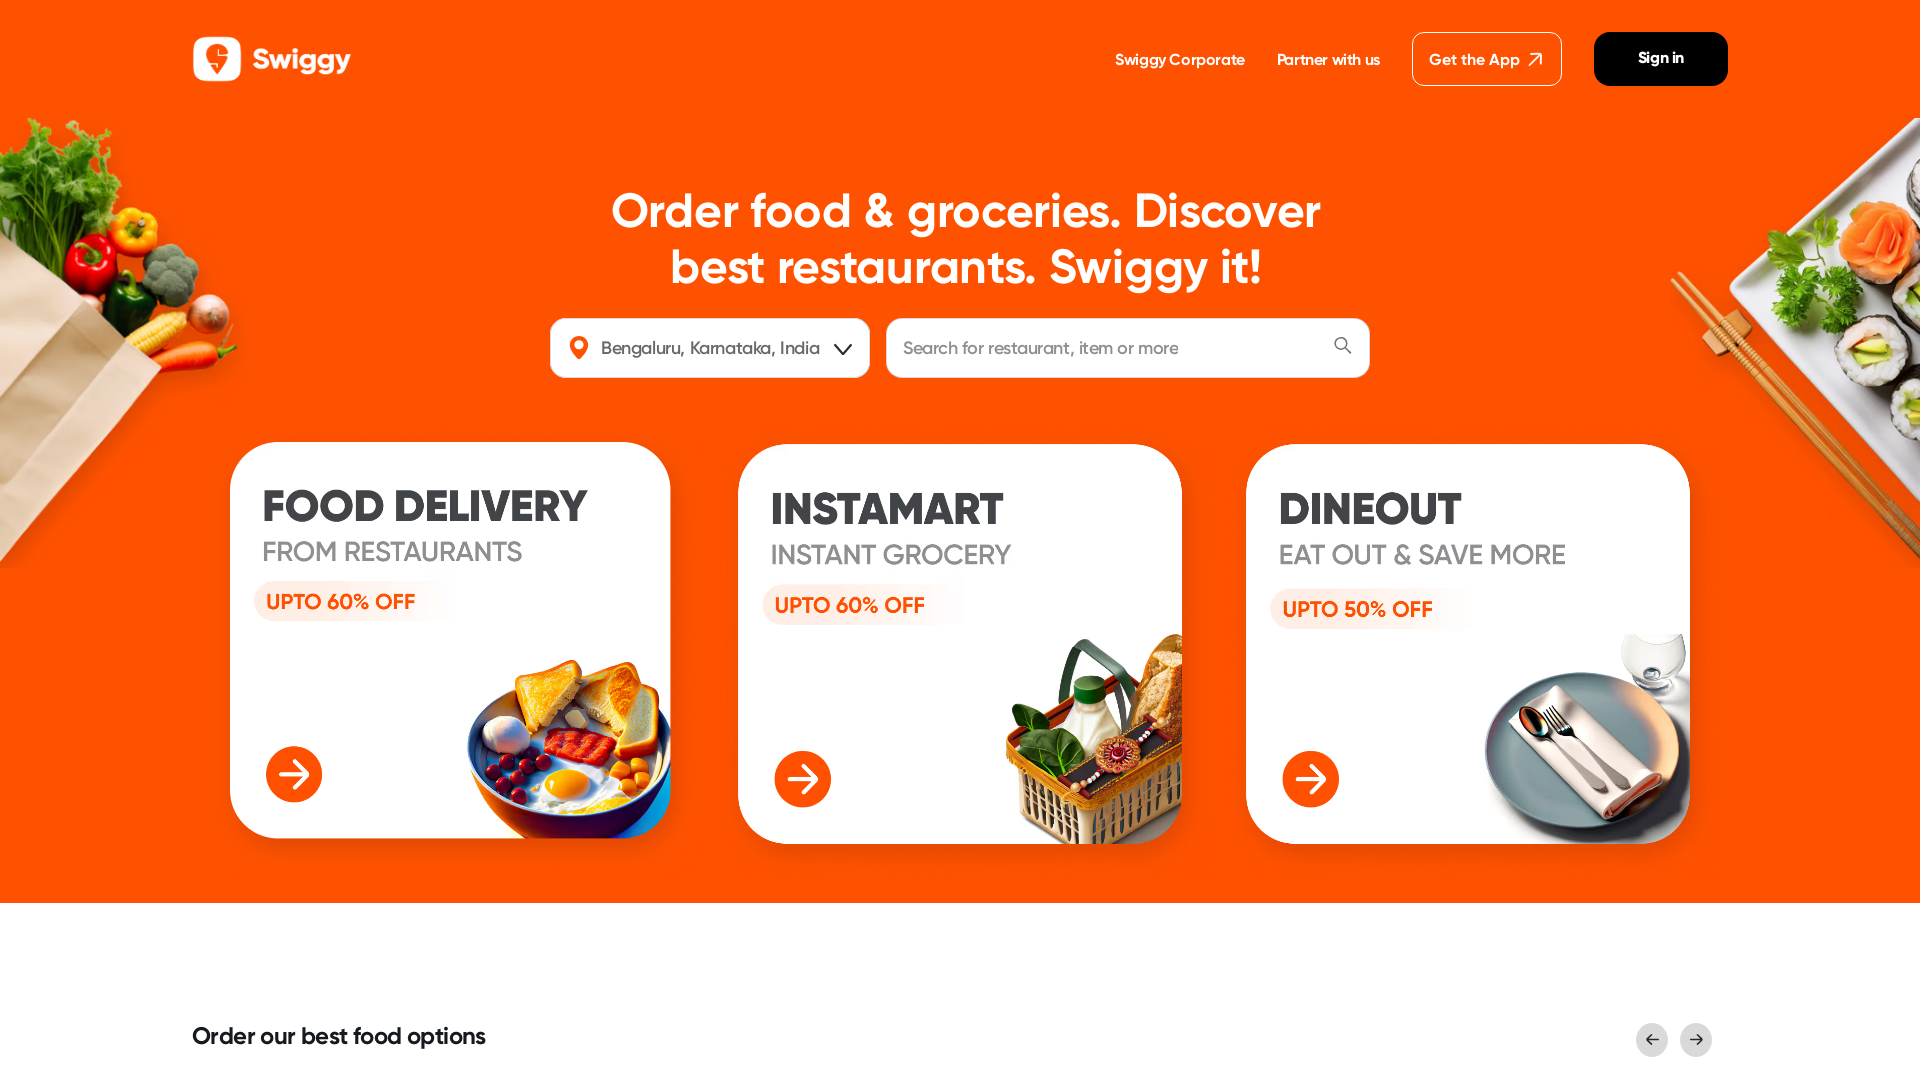